Navigates to a testing blog, verifies URL and title, checks if Grand Parent1 text box is enabled and fills it with text

Starting URL: http://only-testing-blog.blogspot.com

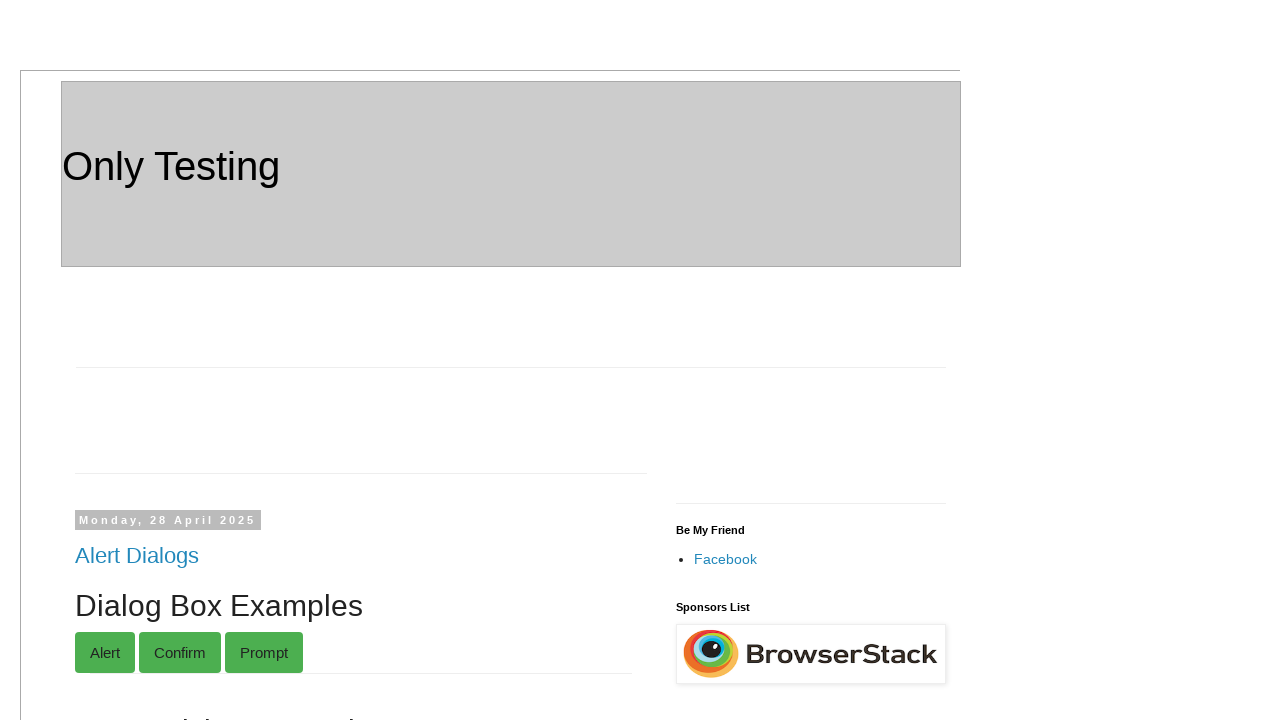

Retrieved current page URL
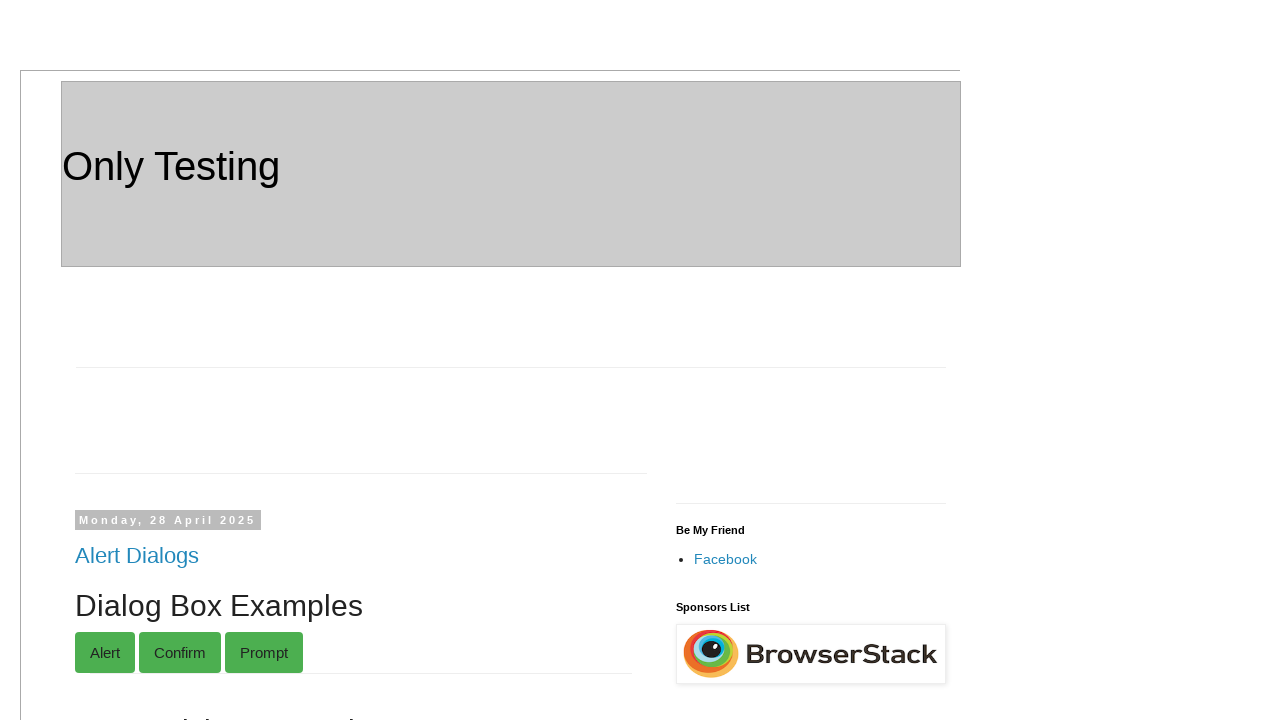

Verified URL is http://only-testing-blog.blogspot.com/
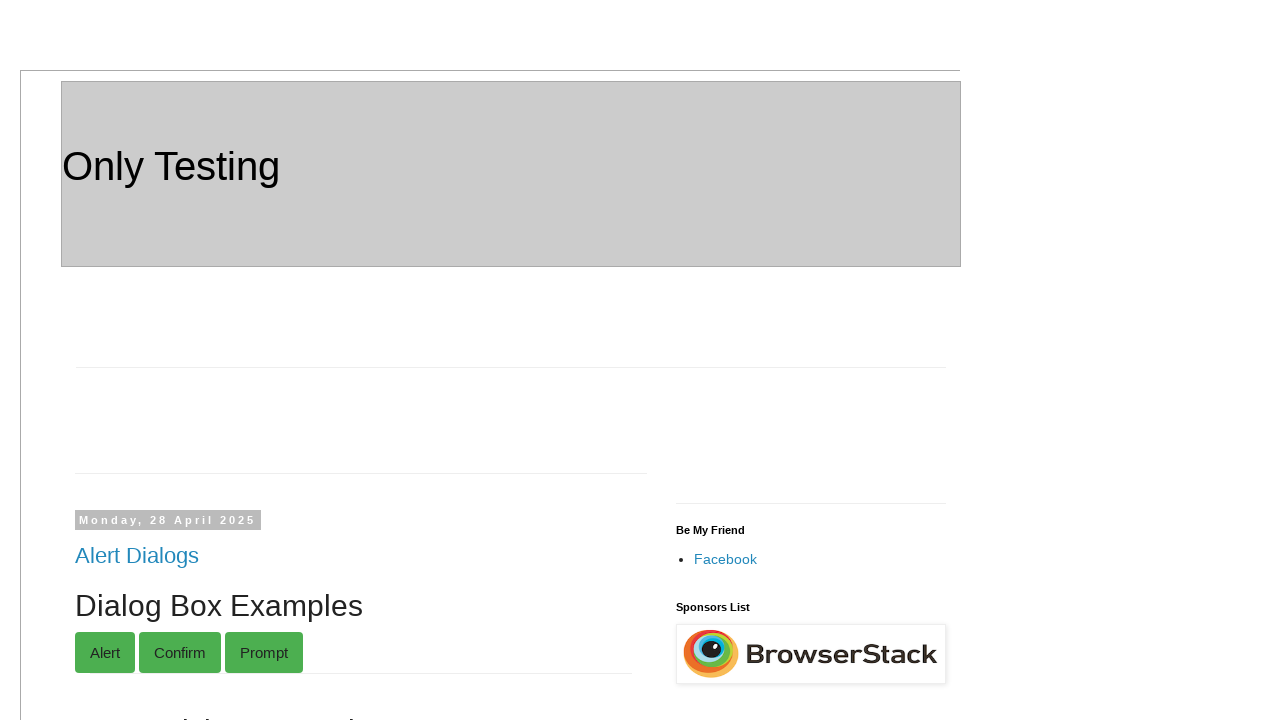

Retrieved page title
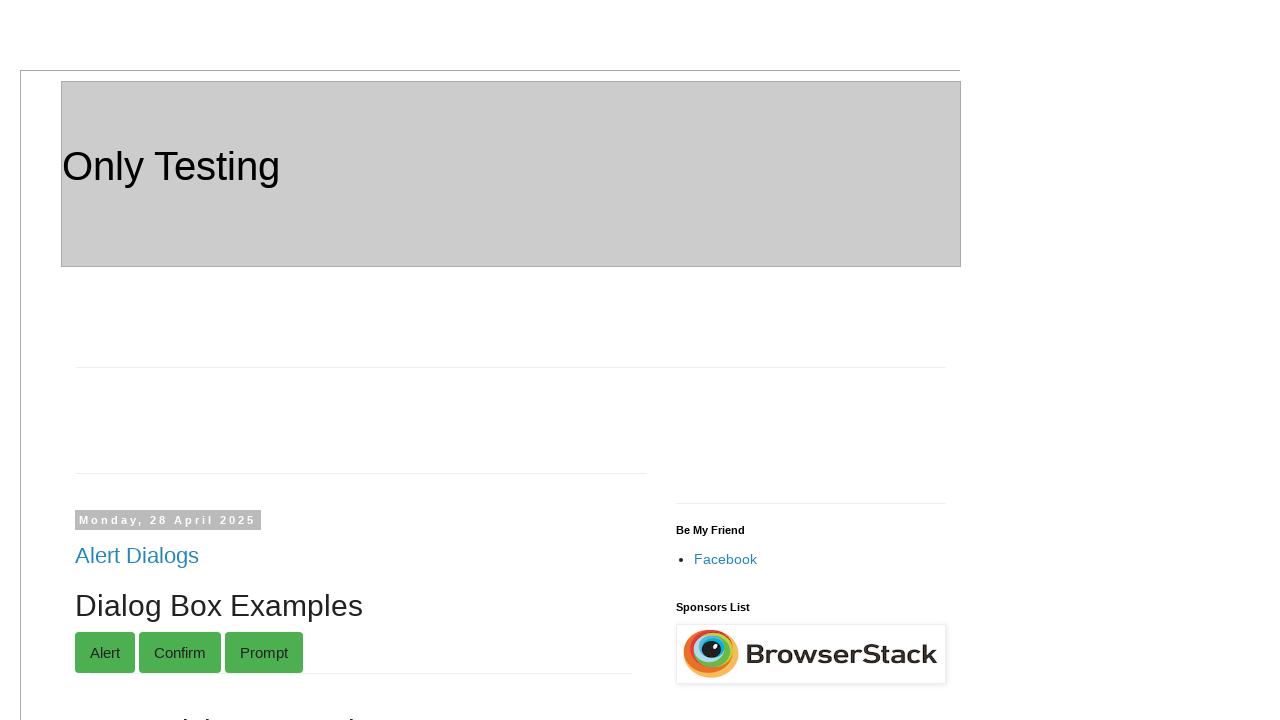

Verified page title is 'Only Testing'
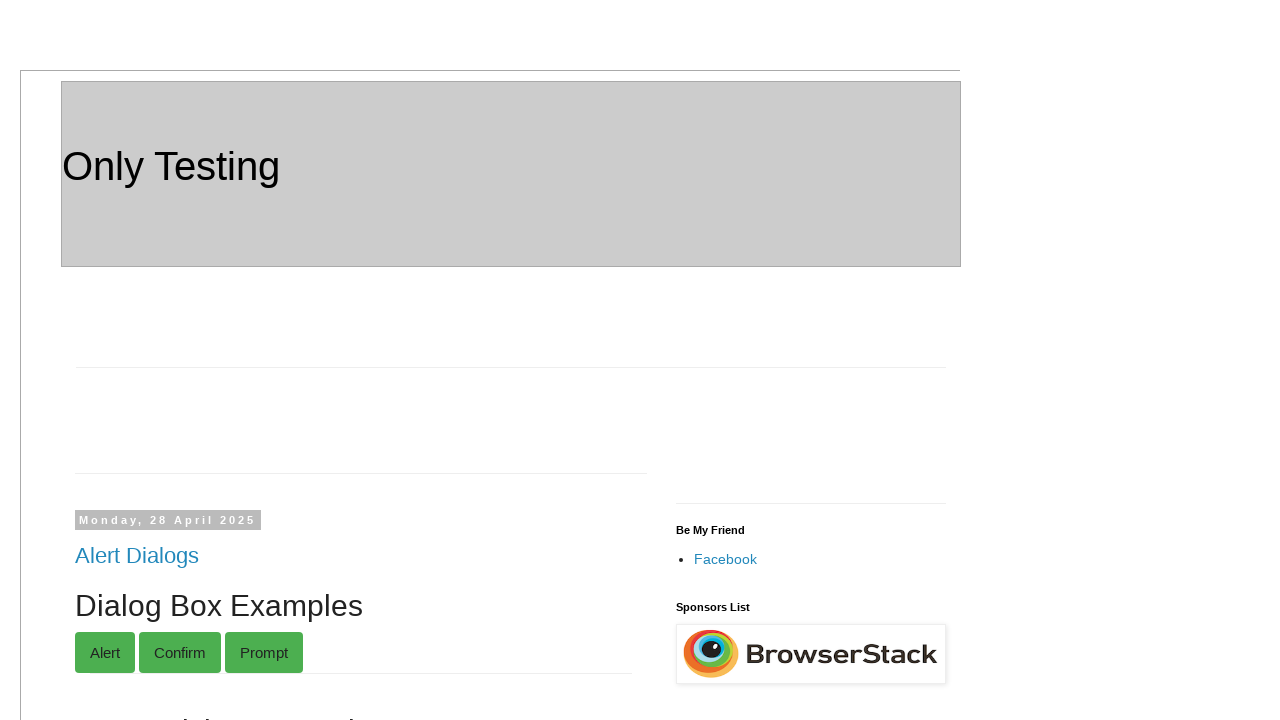

Located Grand Parent1 text box element
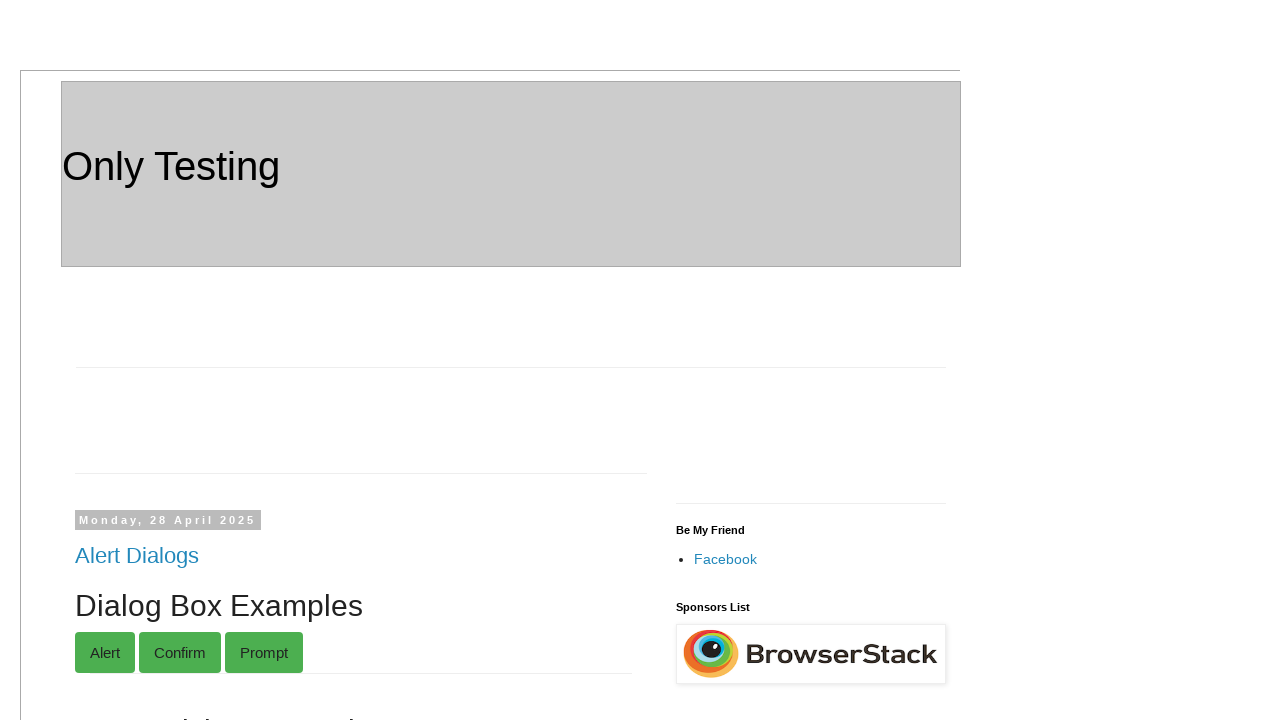

Verified Grand Parent1 text box is enabled
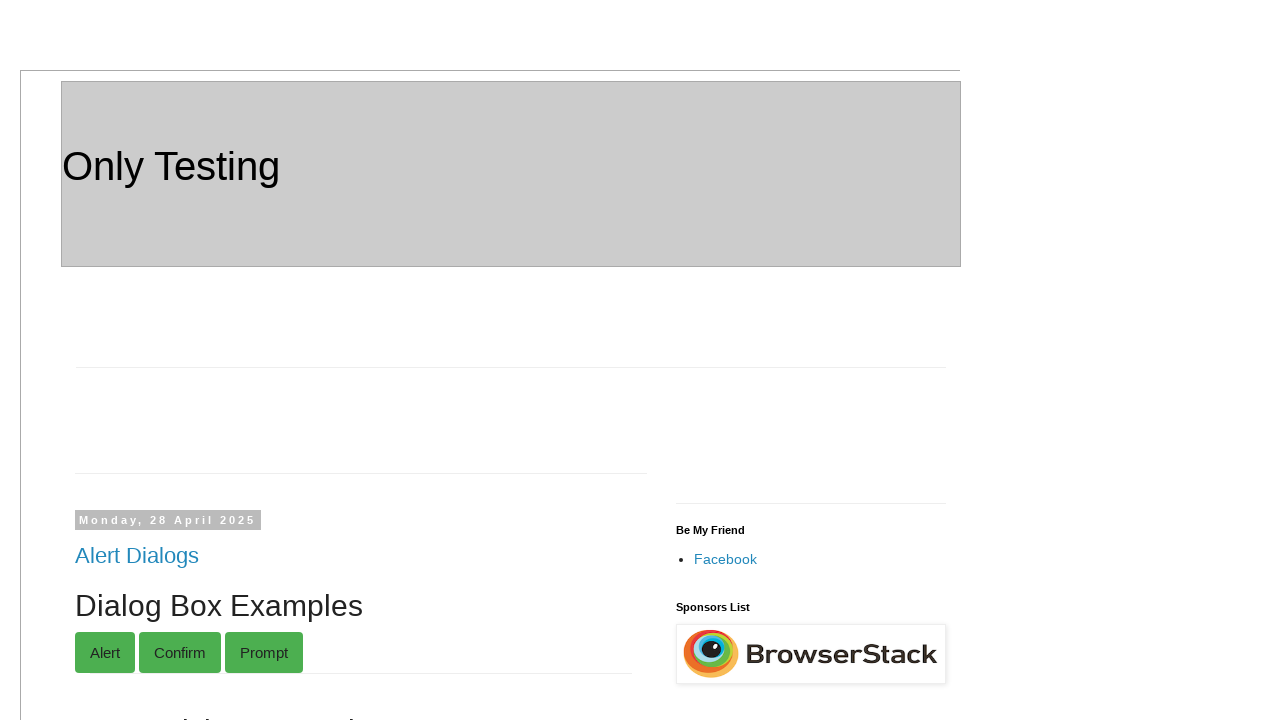

Filled Grand Parent1 text box with 'WebDriver Test' on xpath=//input[@name='gparent1']
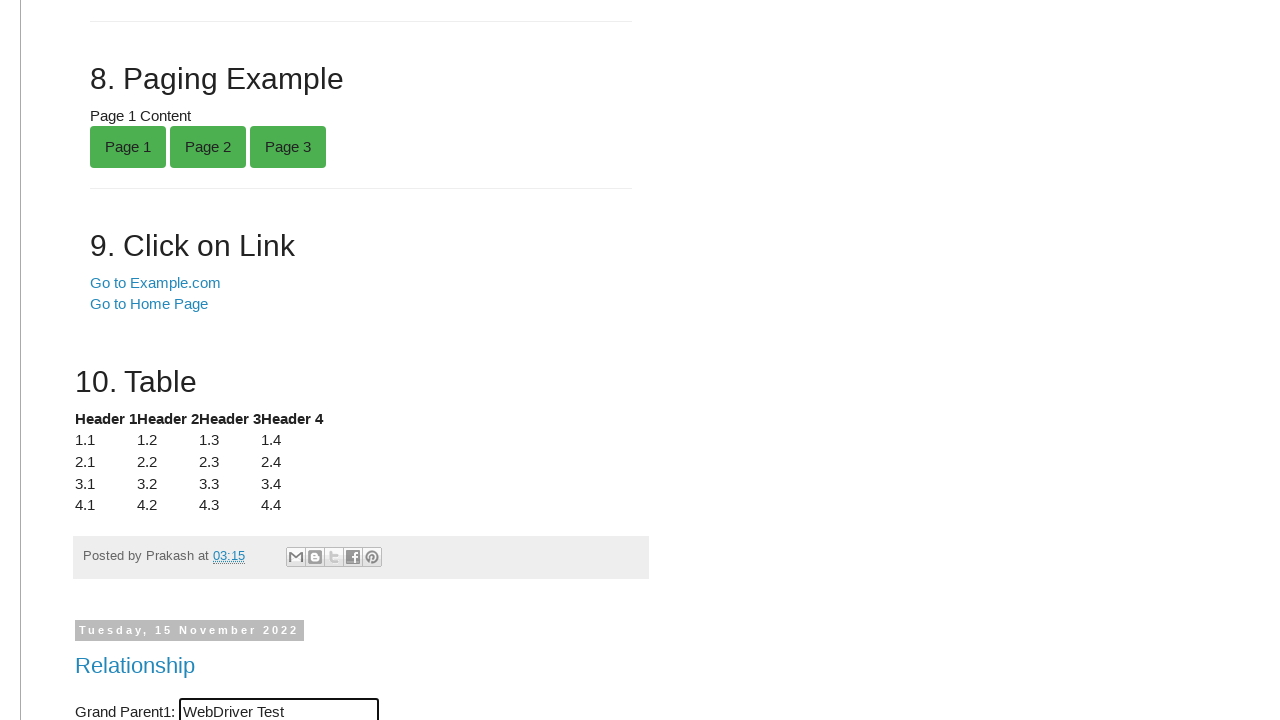

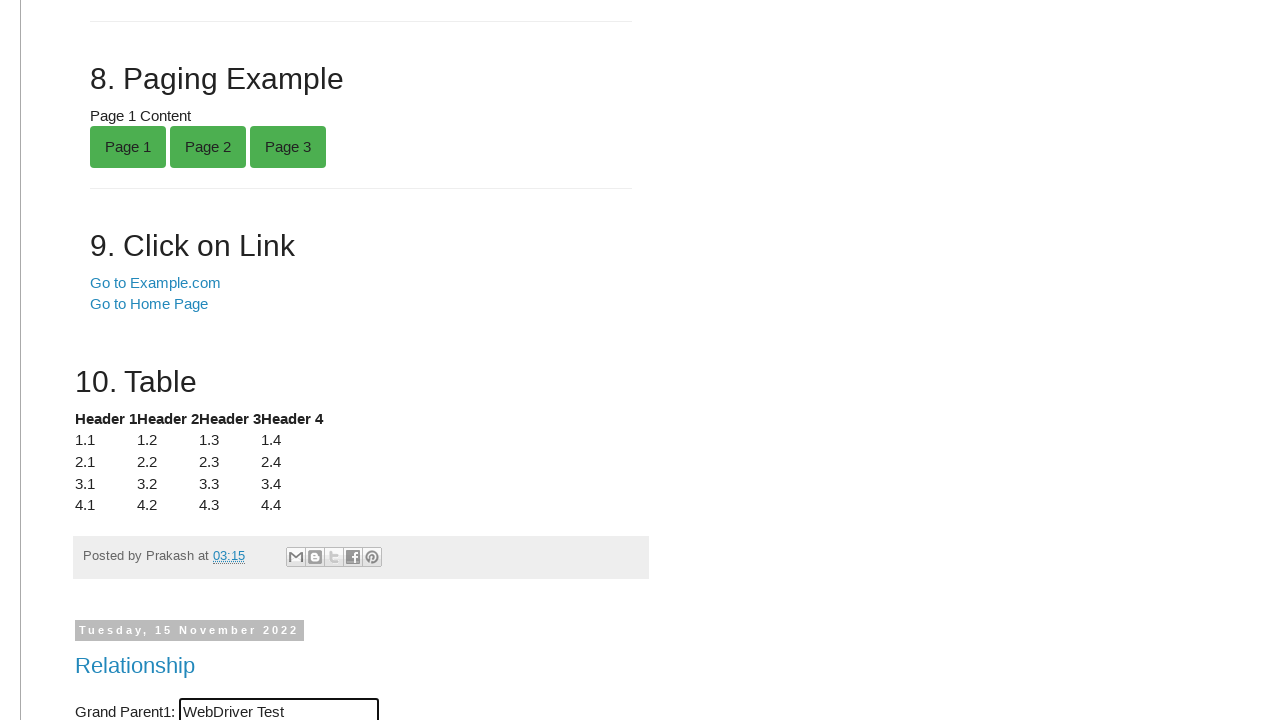